Tests handling of dynamic attributes by locating form fields with dynamically changing class names using XPath starts-with selector, filling in credentials, and submitting the form on a Selenium training page.

Starting URL: https://v1.training-support.net/selenium/dynamic-attributes

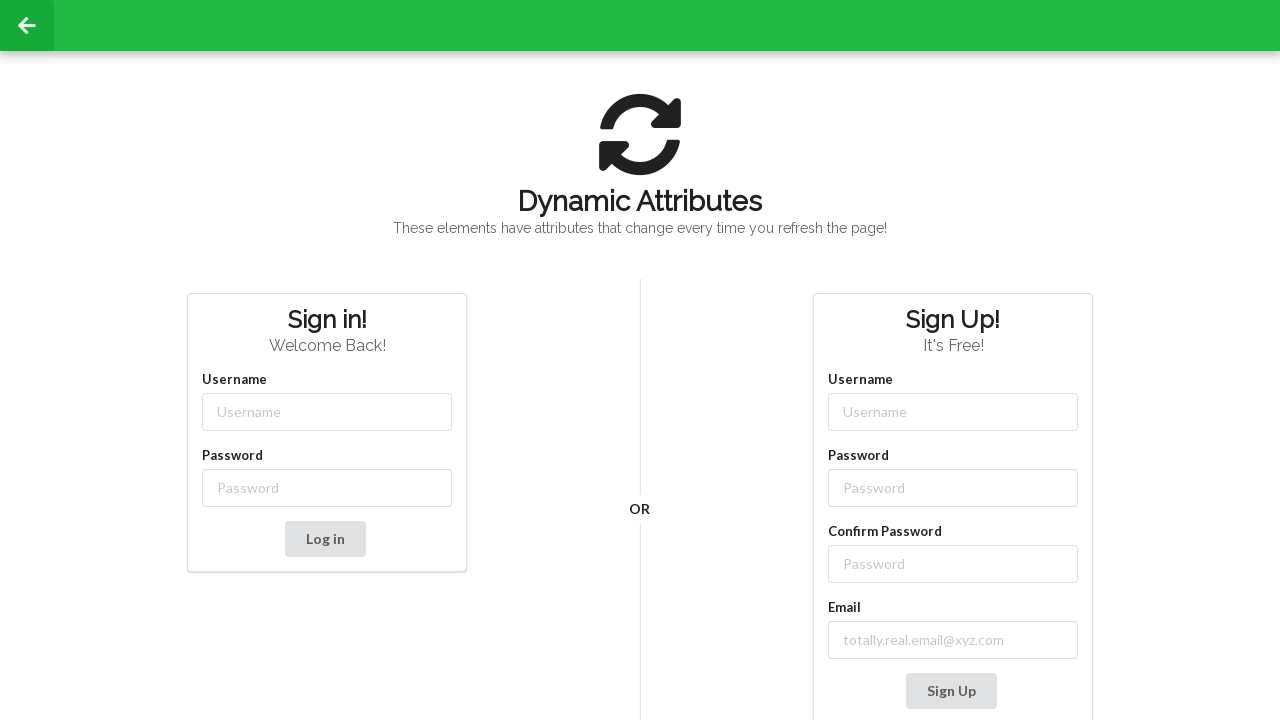

Filled username field with 'admin' using dynamic class selector on input[class^='username-']
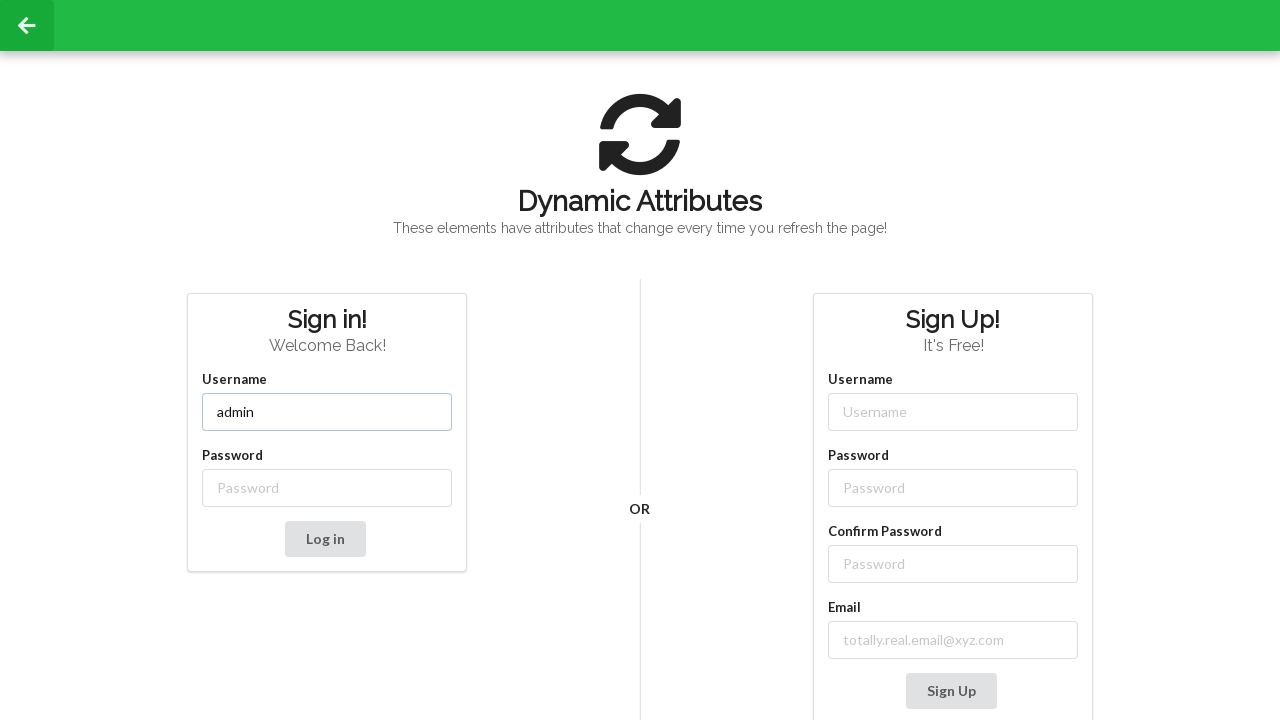

Filled password field with 'password' using dynamic class selector on input[class^='password-']
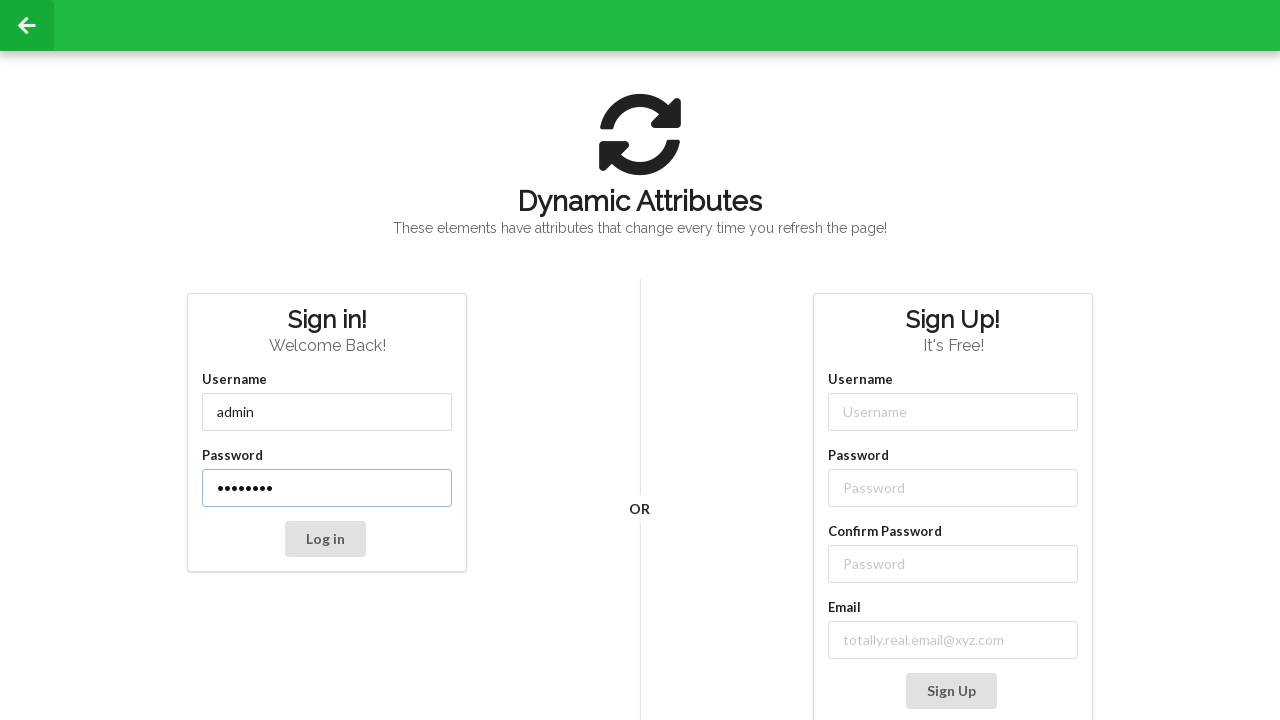

Clicked submit button to submit form at (325, 539) on button[type='submit']
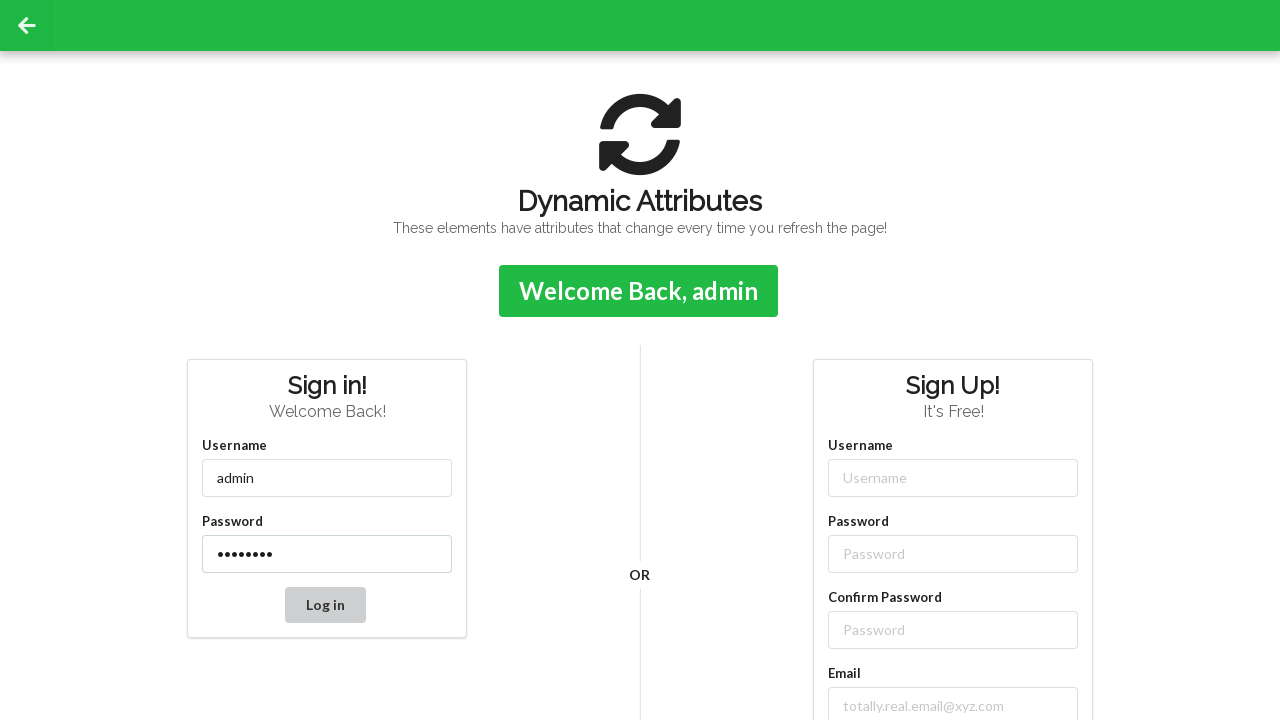

Confirmation message appeared after form submission
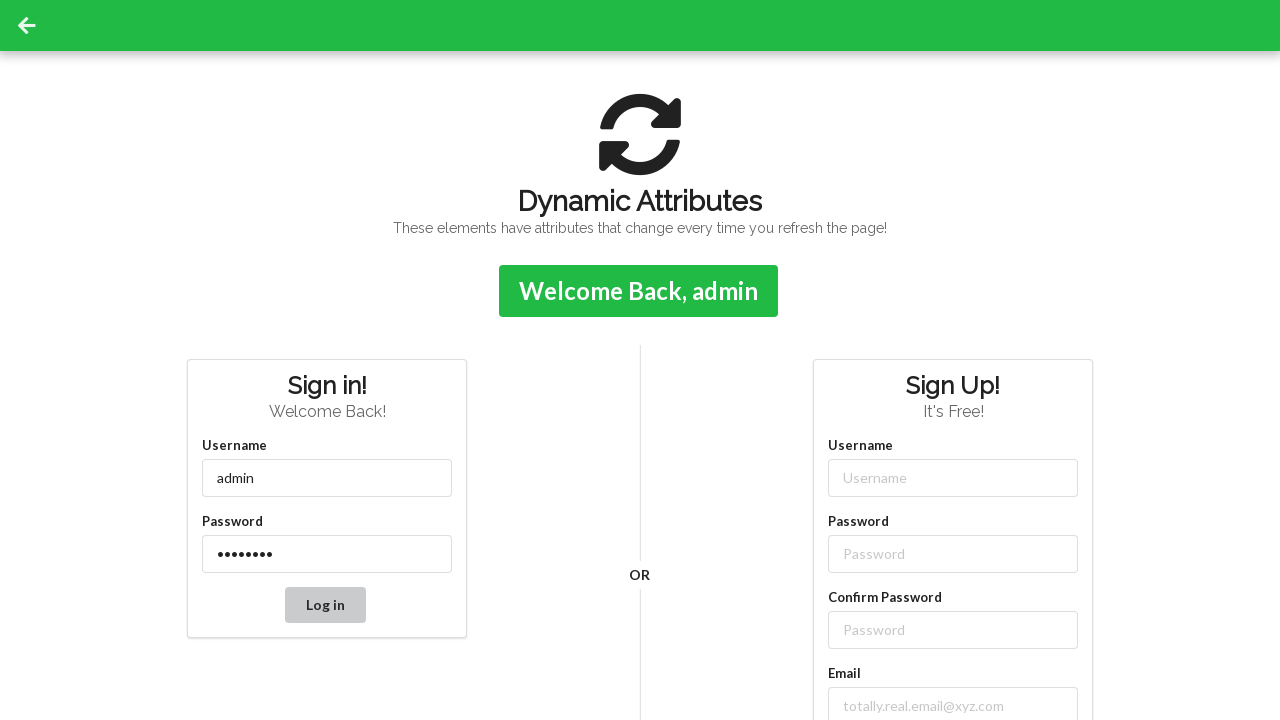

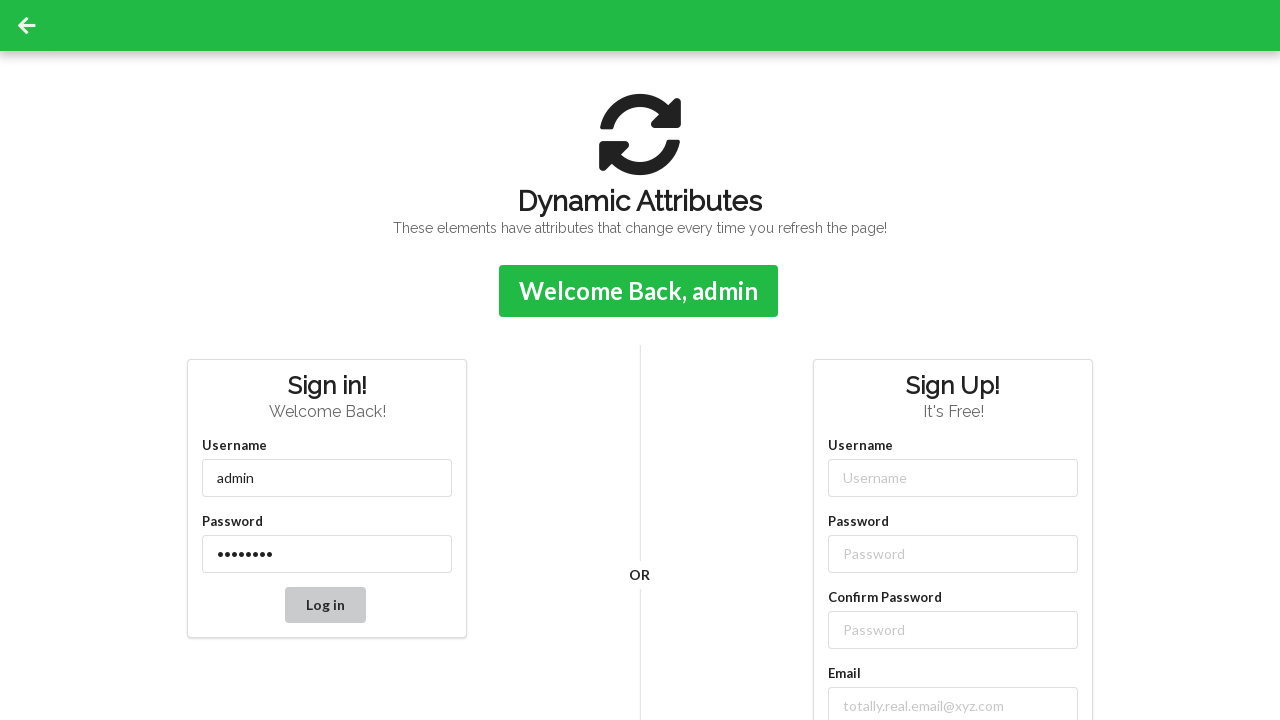